Tests clicking a button that has a dynamically generated ID on a UI testing playground site, verifying the ability to locate elements by text content rather than static IDs.

Starting URL: http://uitestingplayground.com/dynamicid

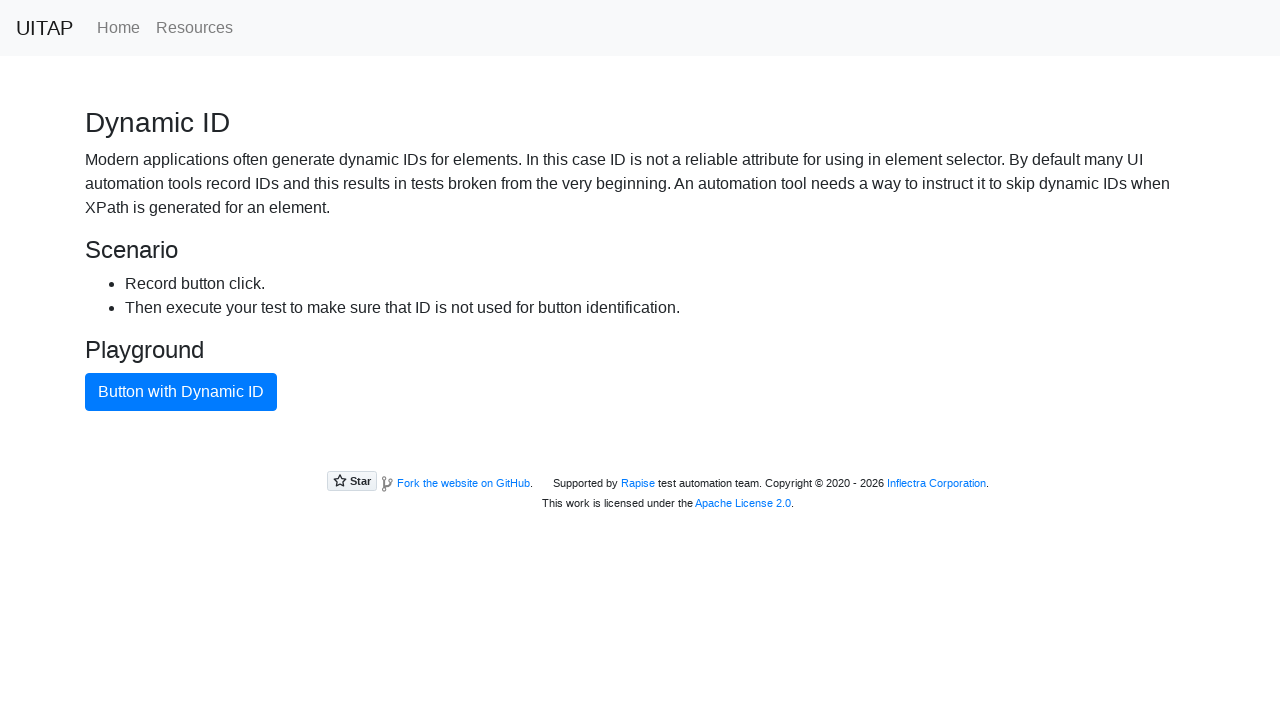

Clicked button with dynamic ID using text content locator at (181, 392) on button:has-text('Button with Dynamic ID')
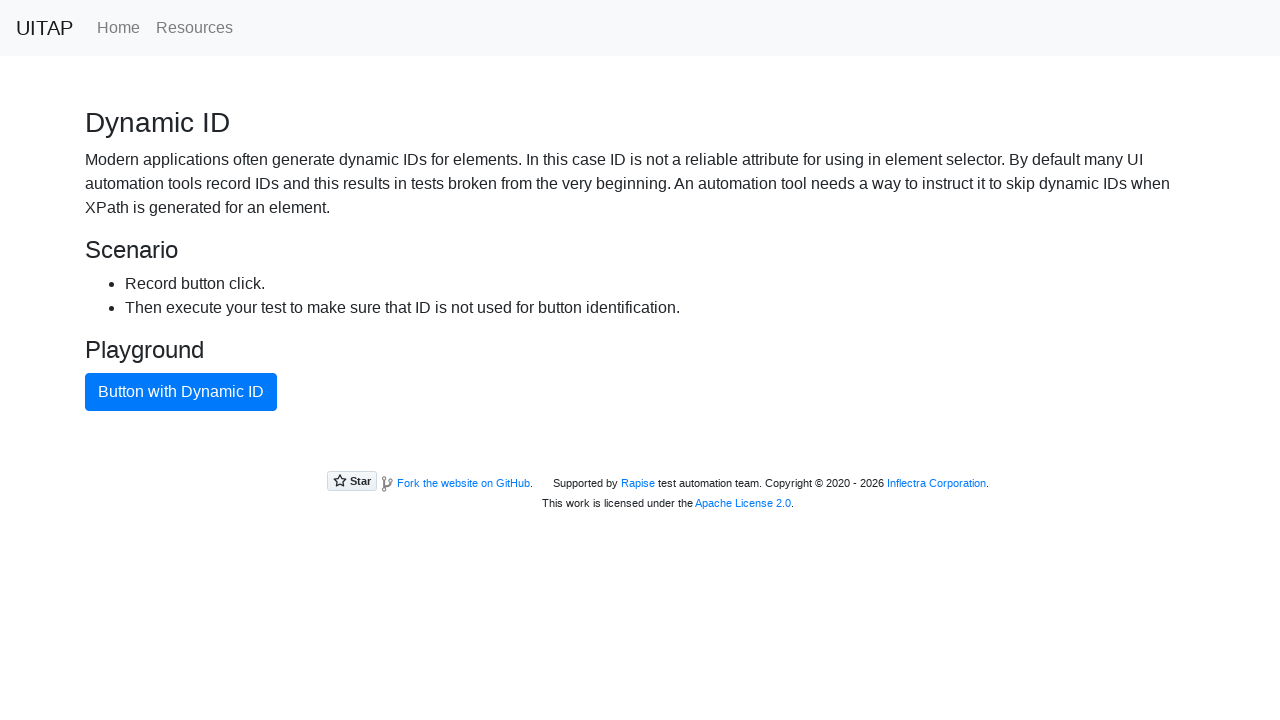

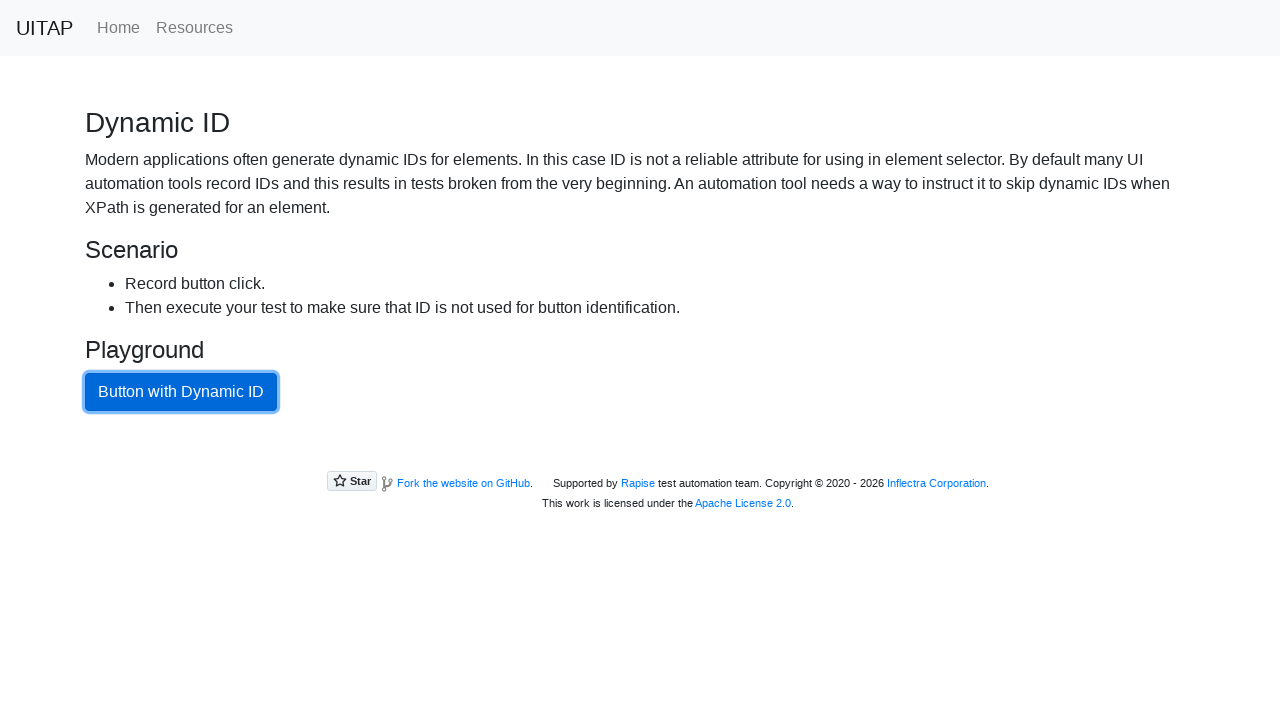